Tests link navigation in the footer section by opening each link in the first column of the footer in new tabs and switching between them

Starting URL: https://www.rahulshettyacademy.com/AutomationPractice/

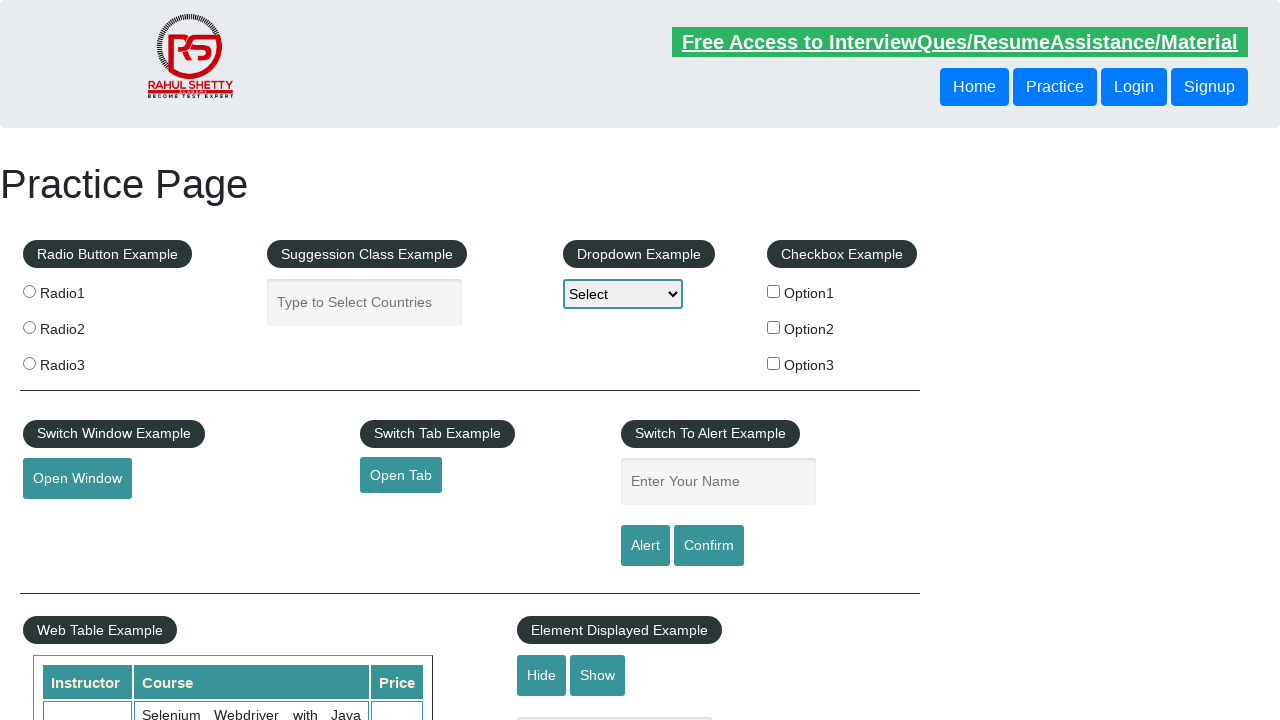

Located footer element with id 'gf-BIG'
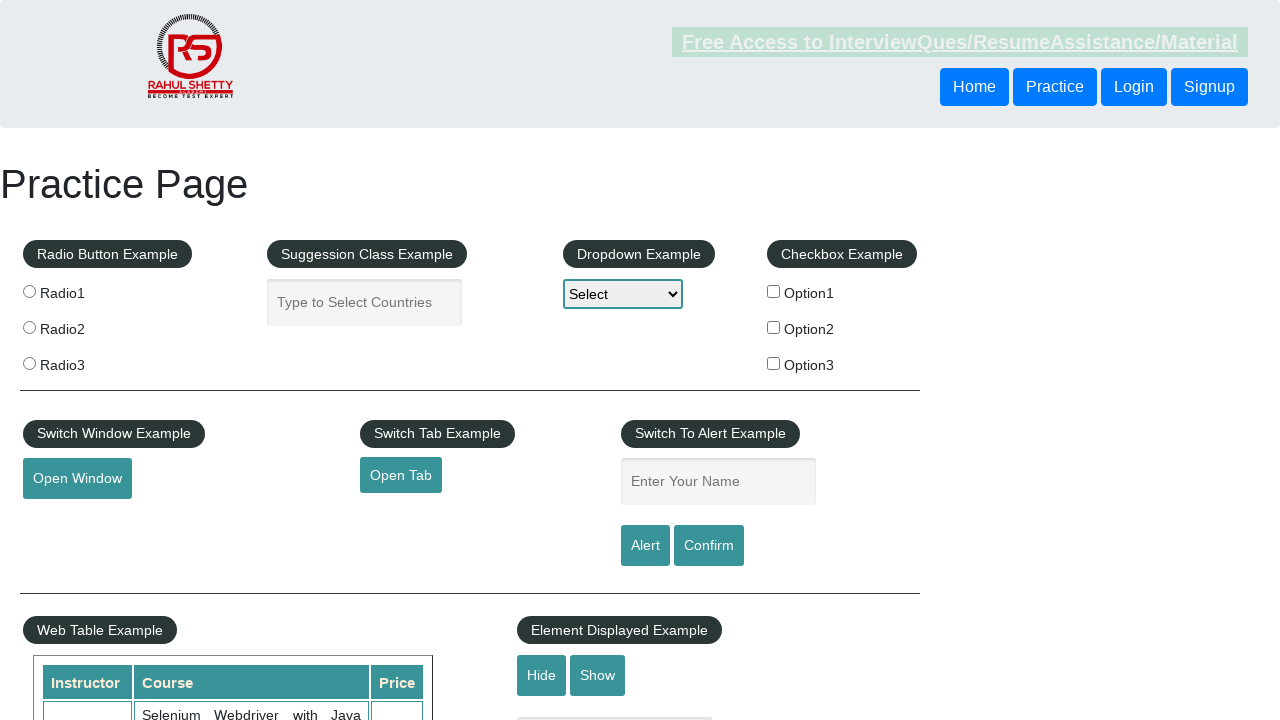

Located first column of footer
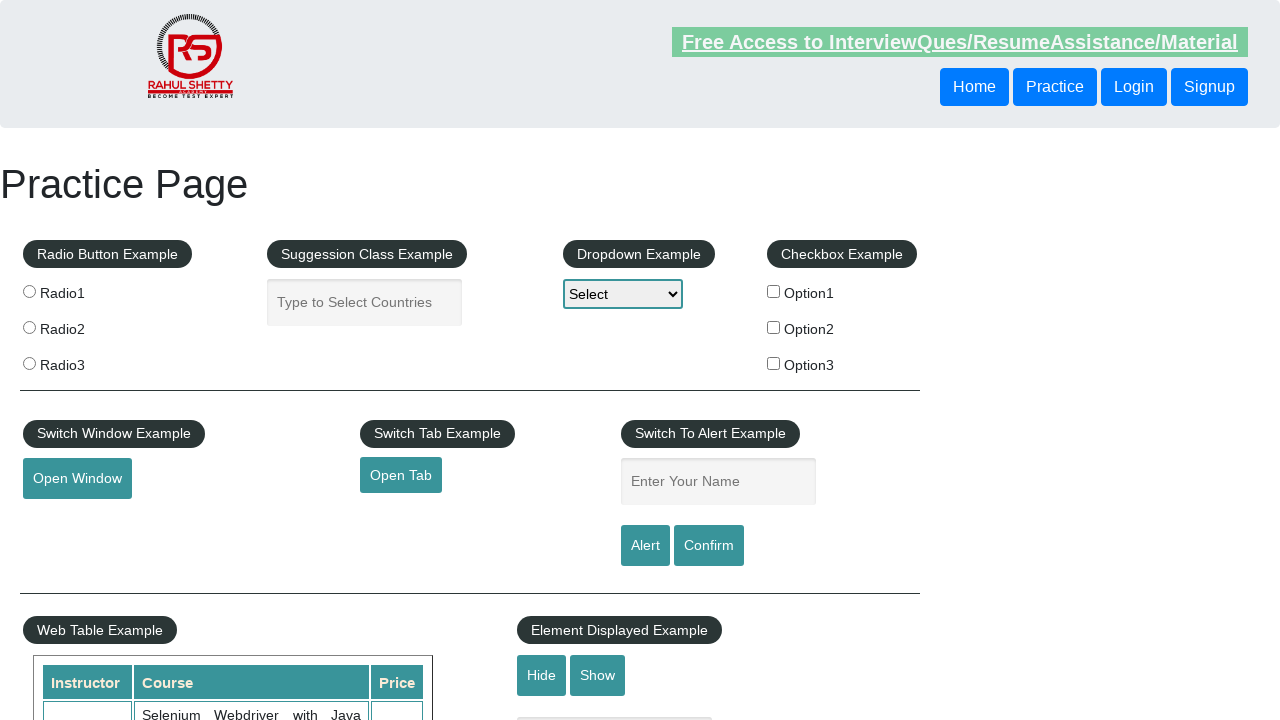

Located all links in first column of footer
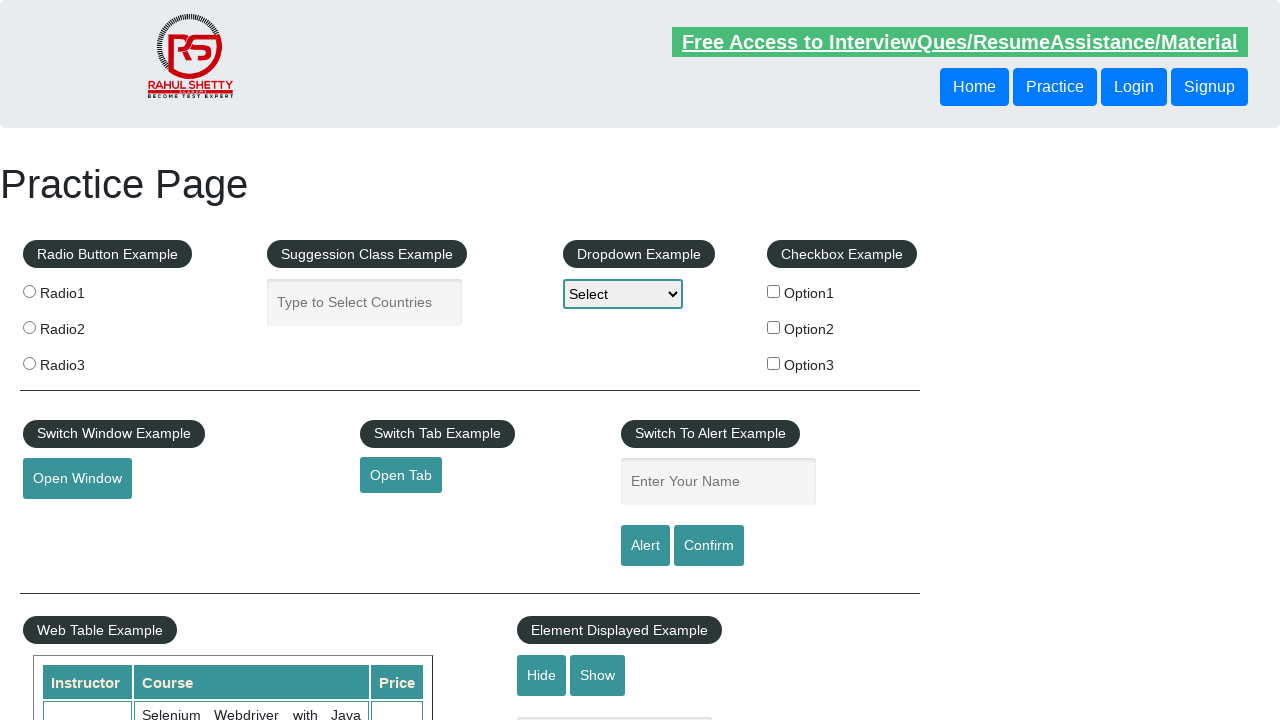

Found 5 links in first column
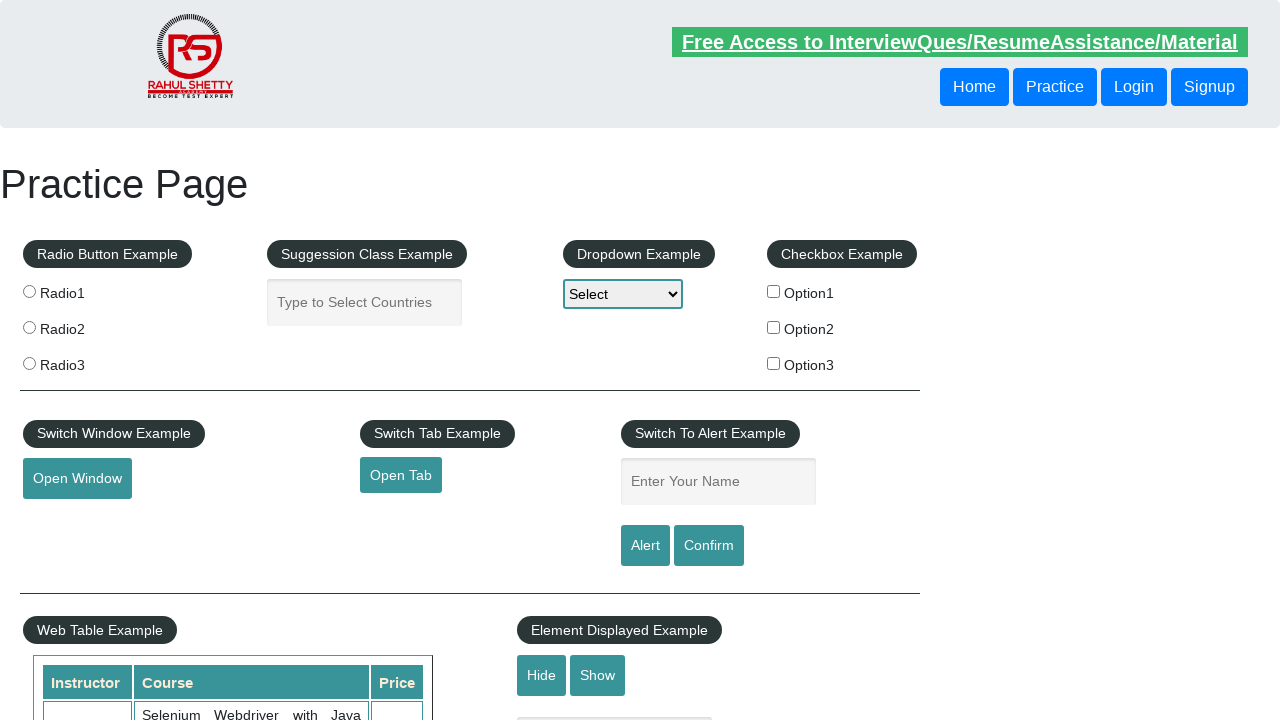

Retrieved href from link 1: http://www.restapitutorial.com/
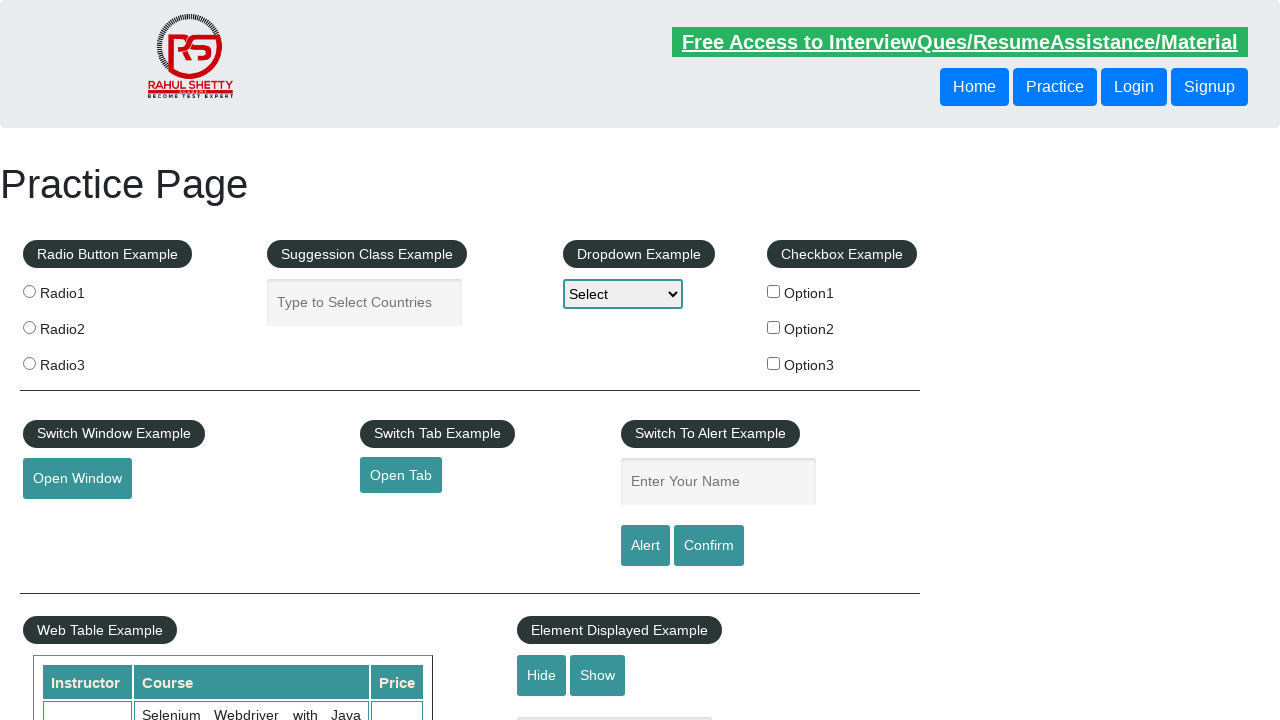

Created new page/tab for link 1
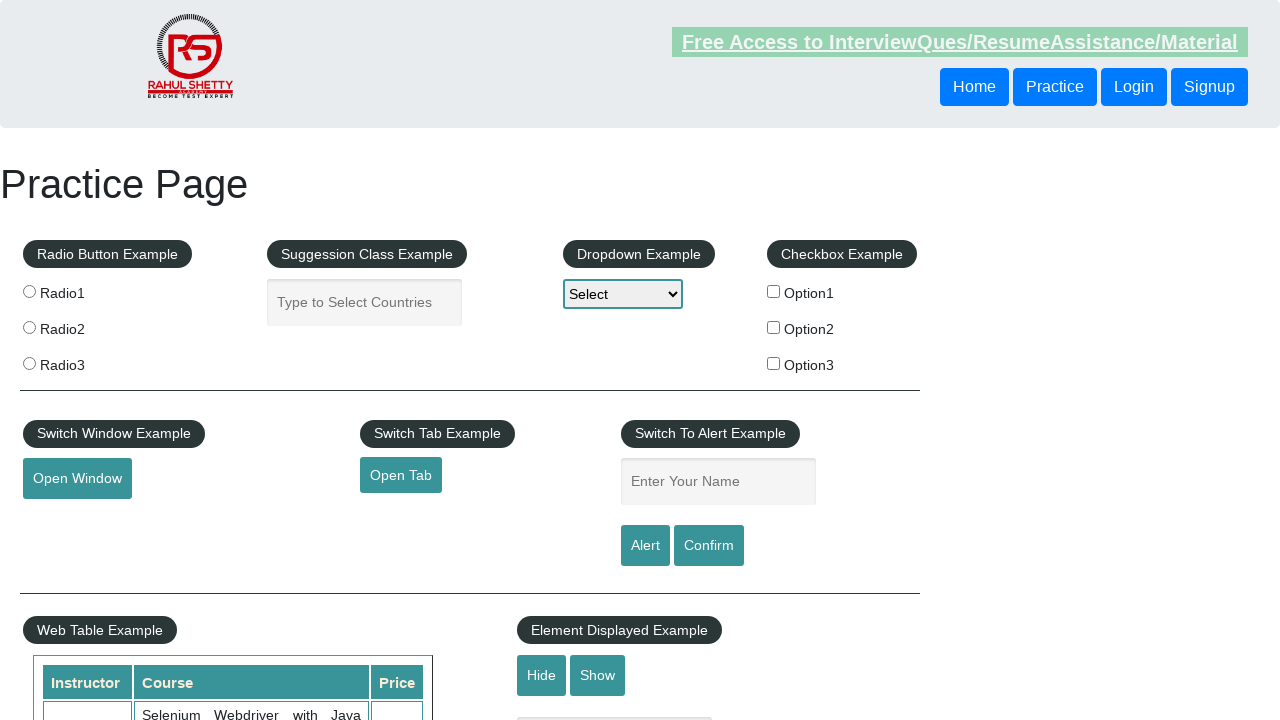

Navigated to URL: http://www.restapitutorial.com/
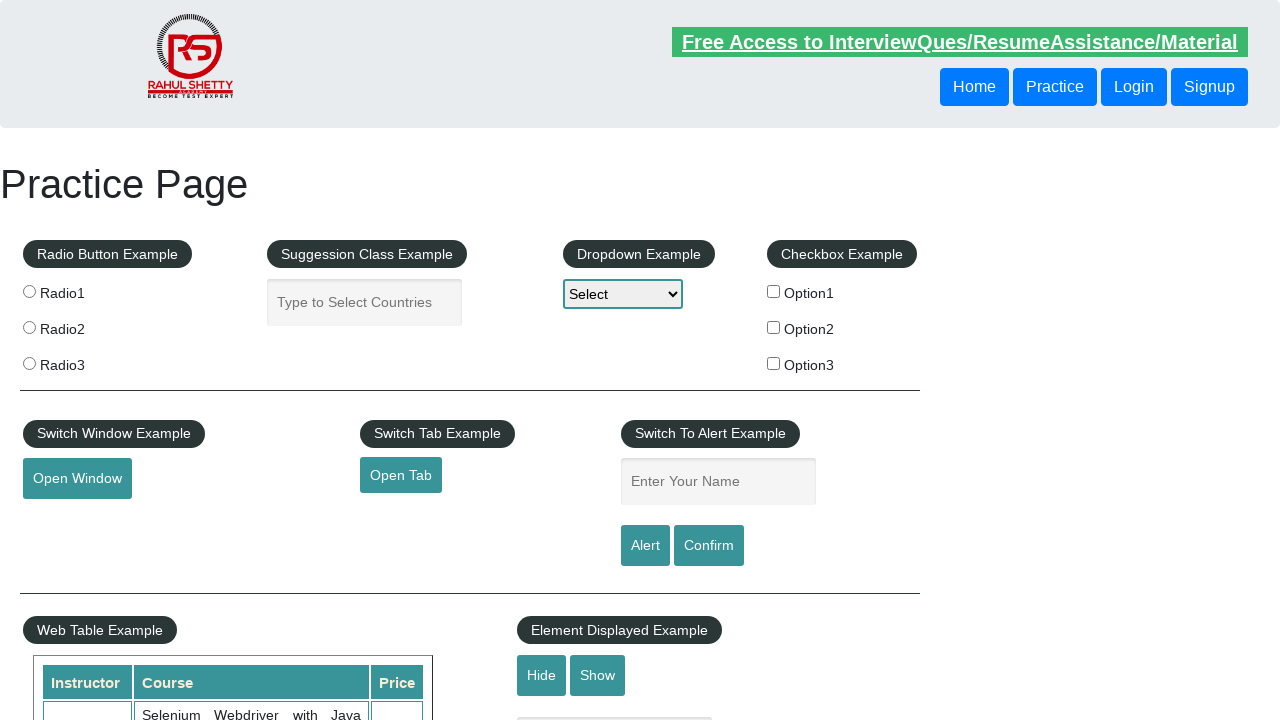

Retrieved href from link 2: https://www.soapui.org/
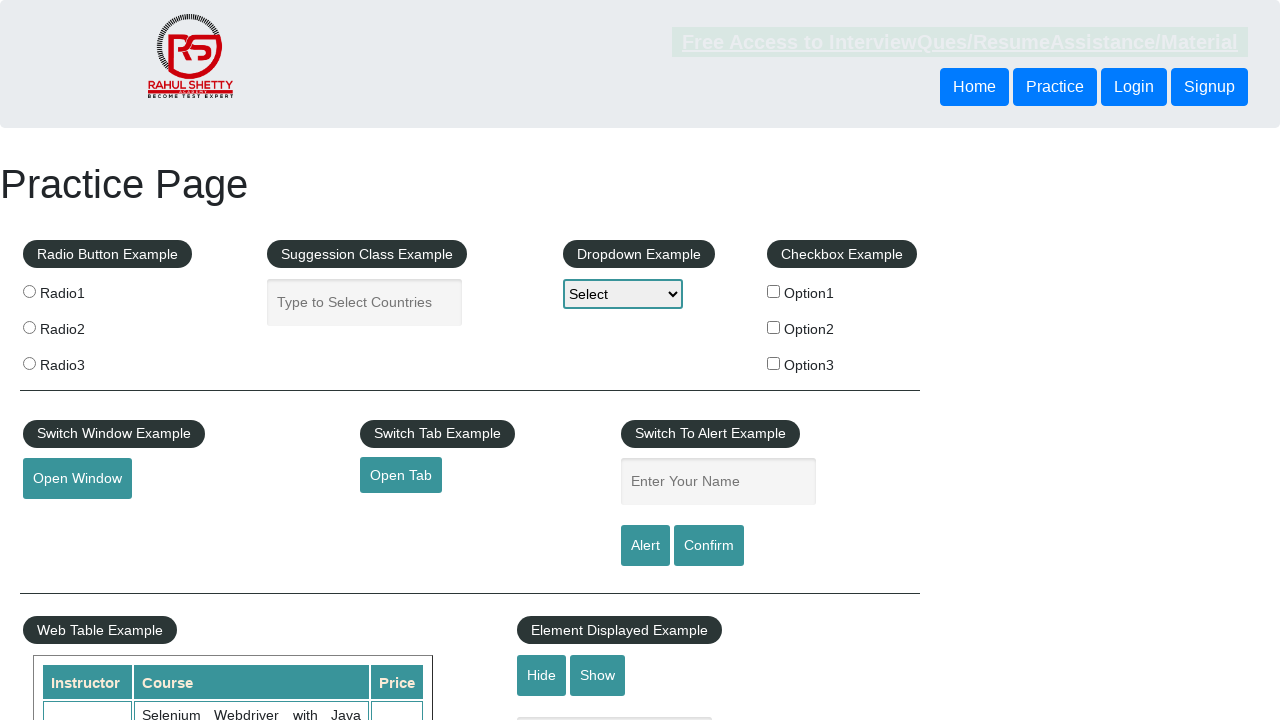

Created new page/tab for link 2
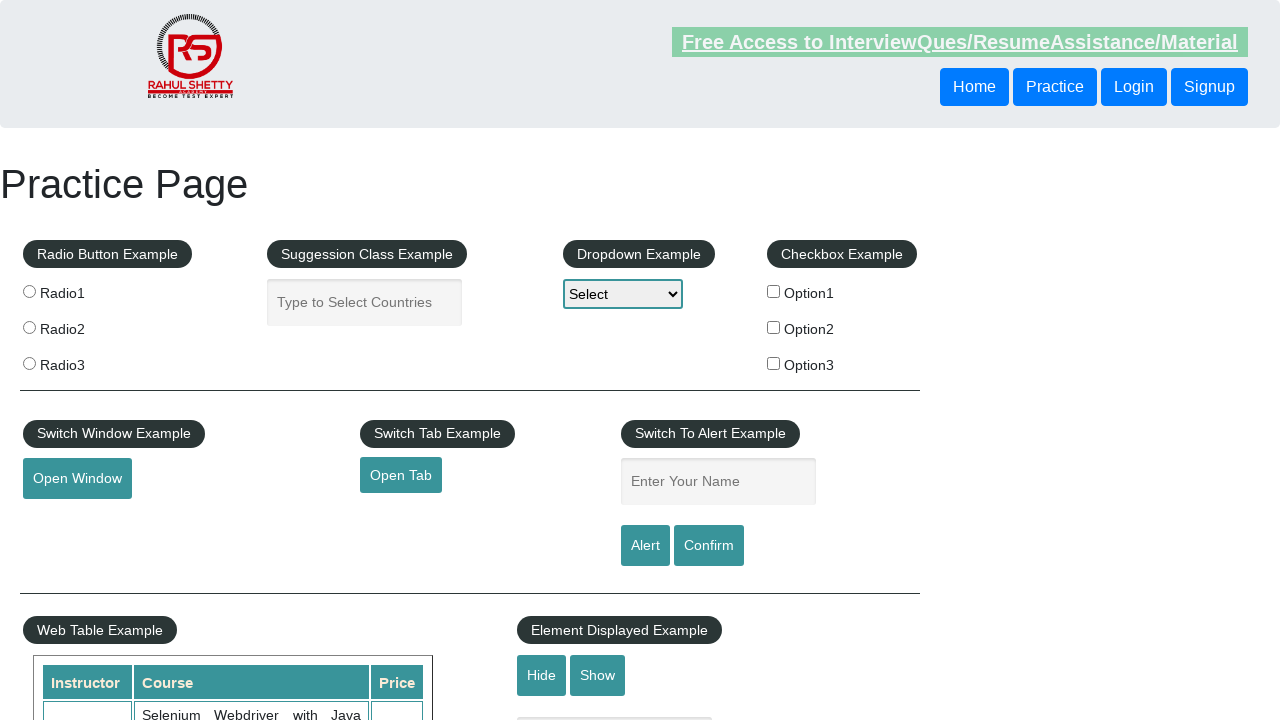

Navigated to URL: https://www.soapui.org/
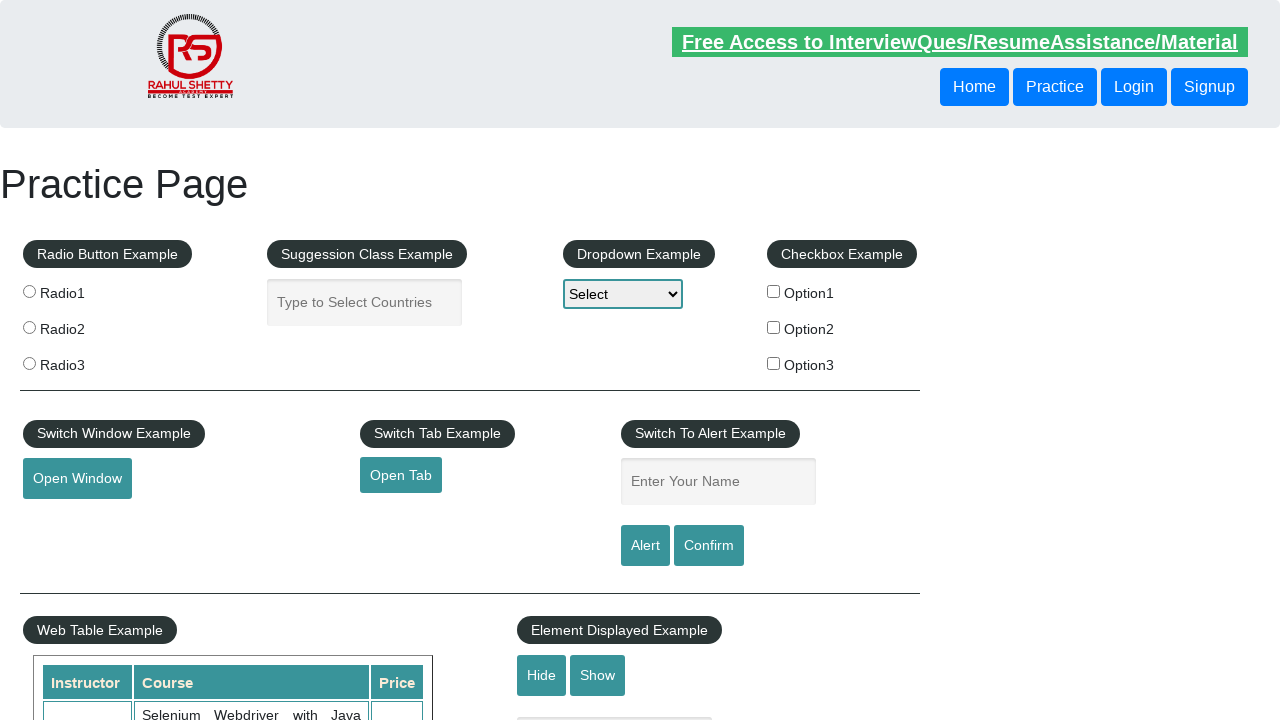

Retrieved href from link 3: https://courses.rahulshettyacademy.com/p/appium-tutorial
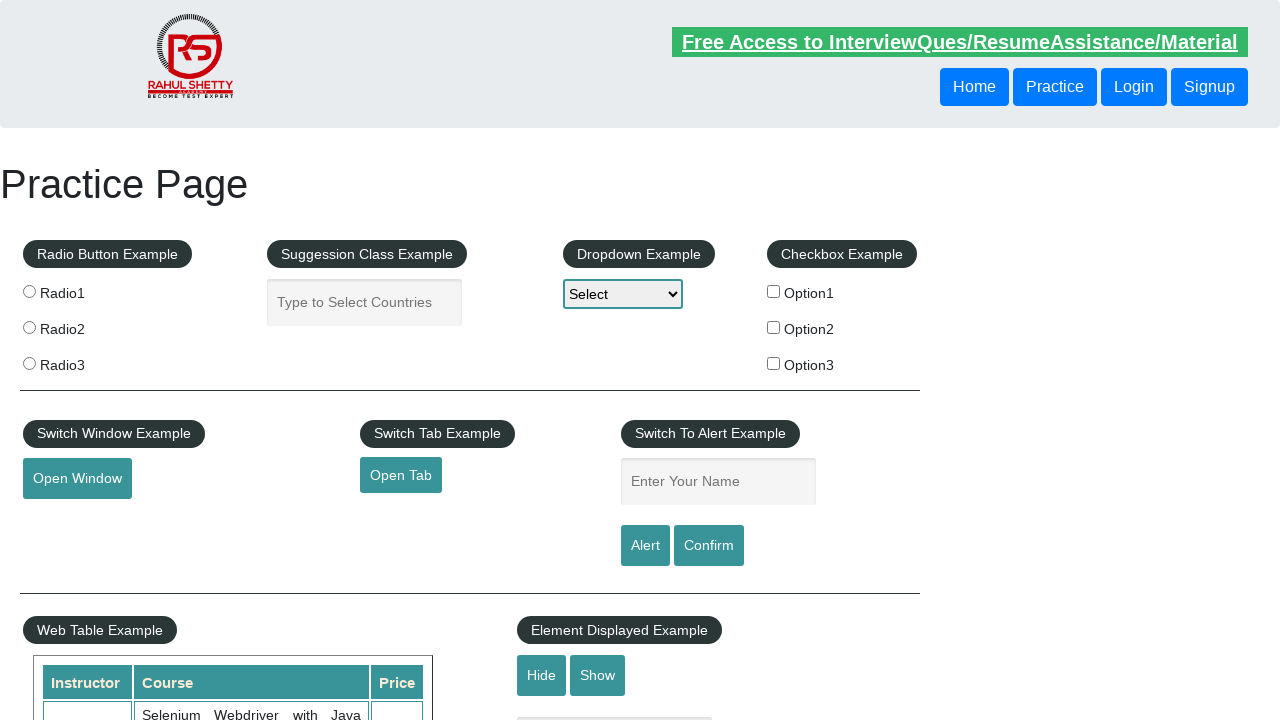

Created new page/tab for link 3
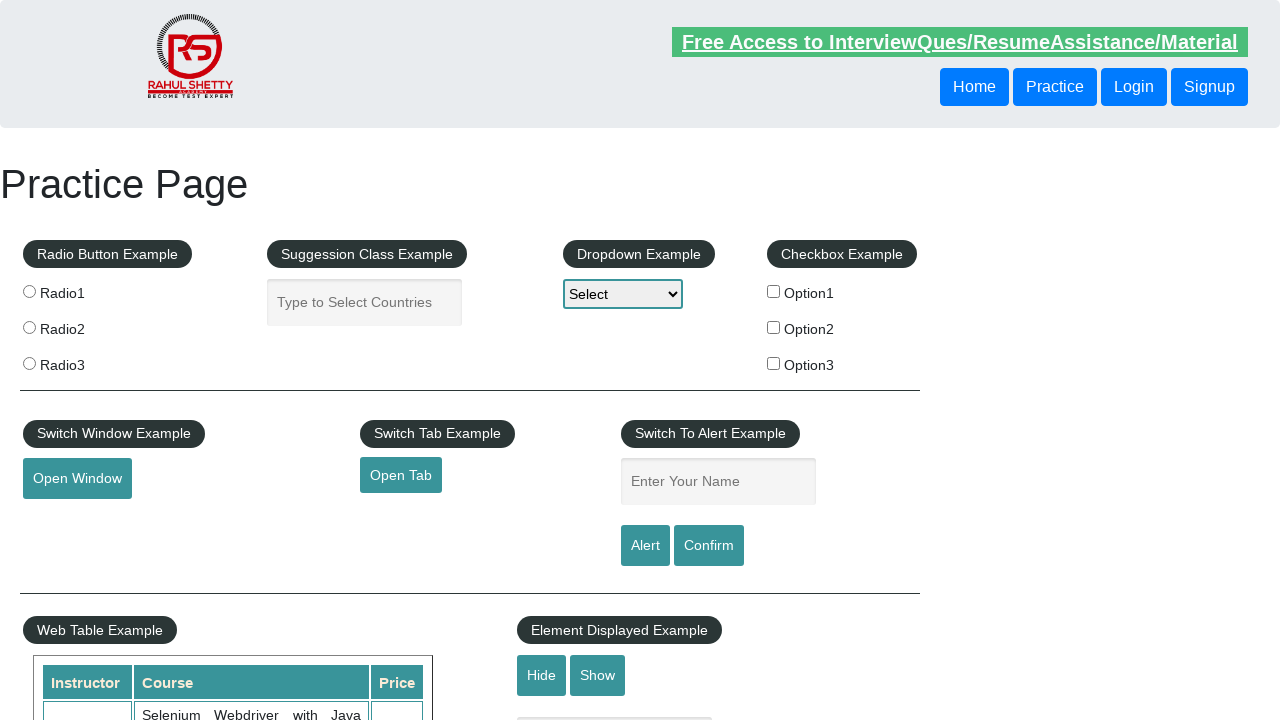

Navigated to URL: https://courses.rahulshettyacademy.com/p/appium-tutorial
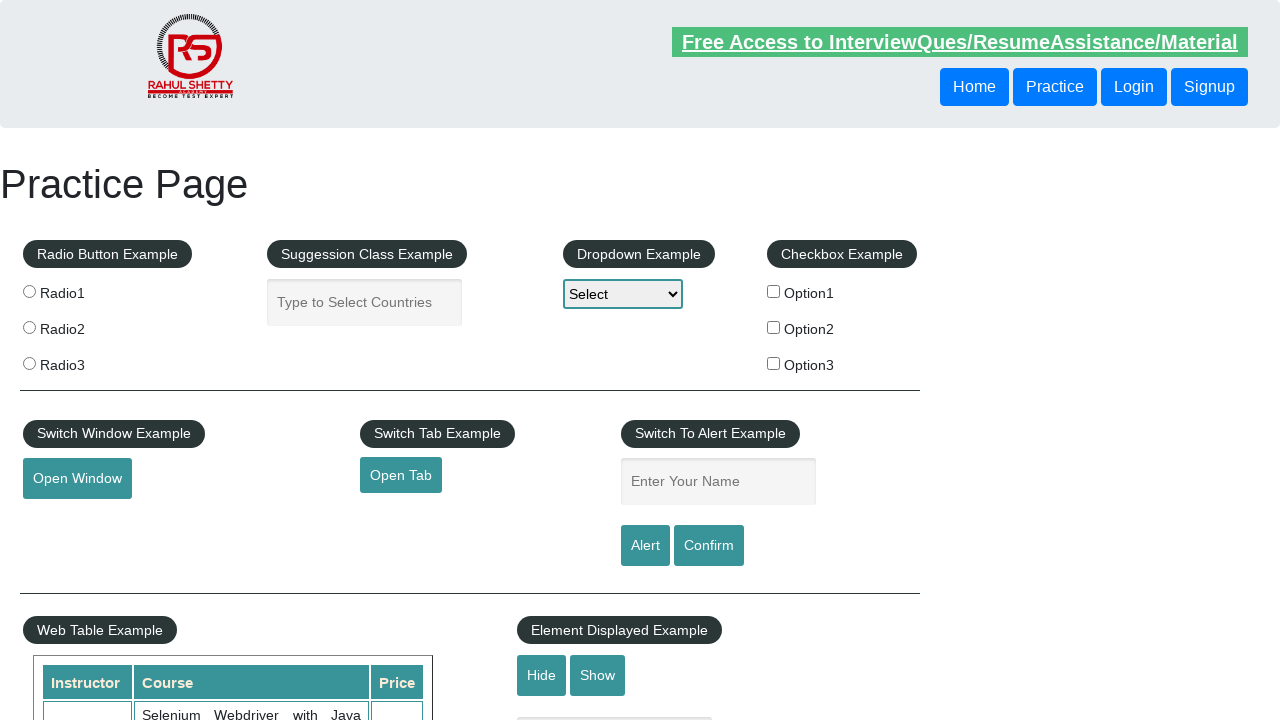

Retrieved href from link 4: https://jmeter.apache.org/
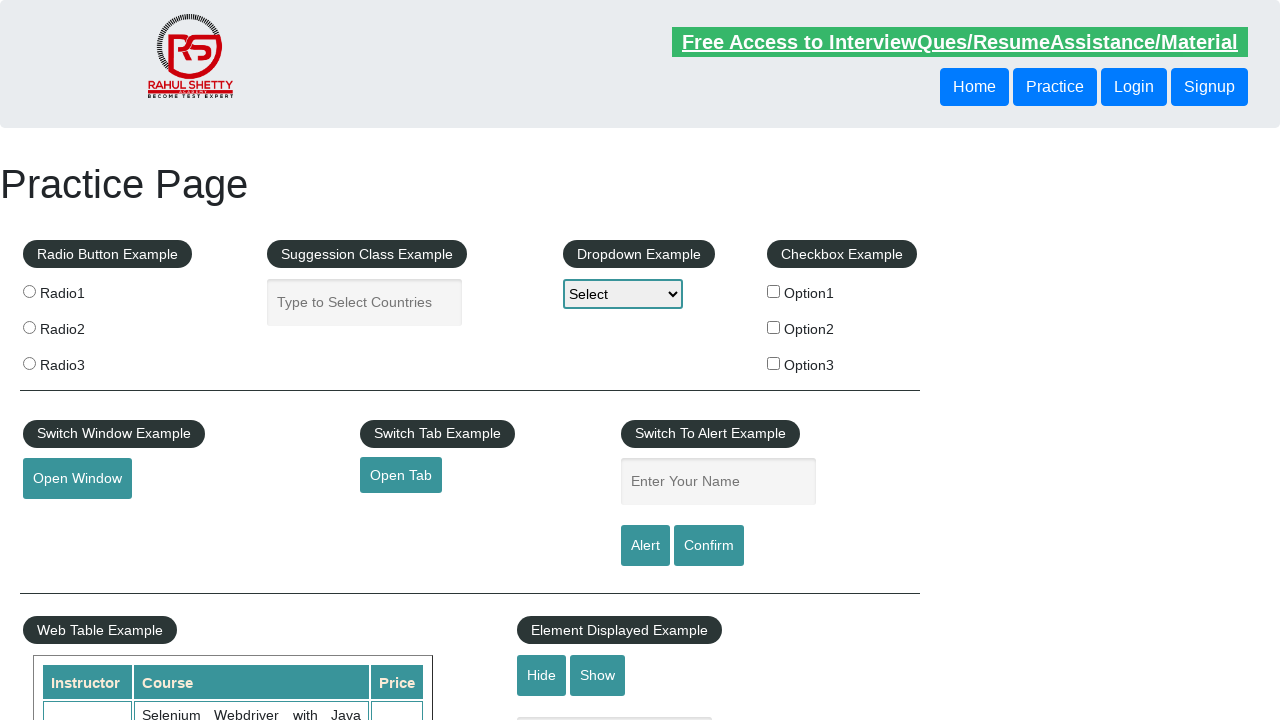

Created new page/tab for link 4
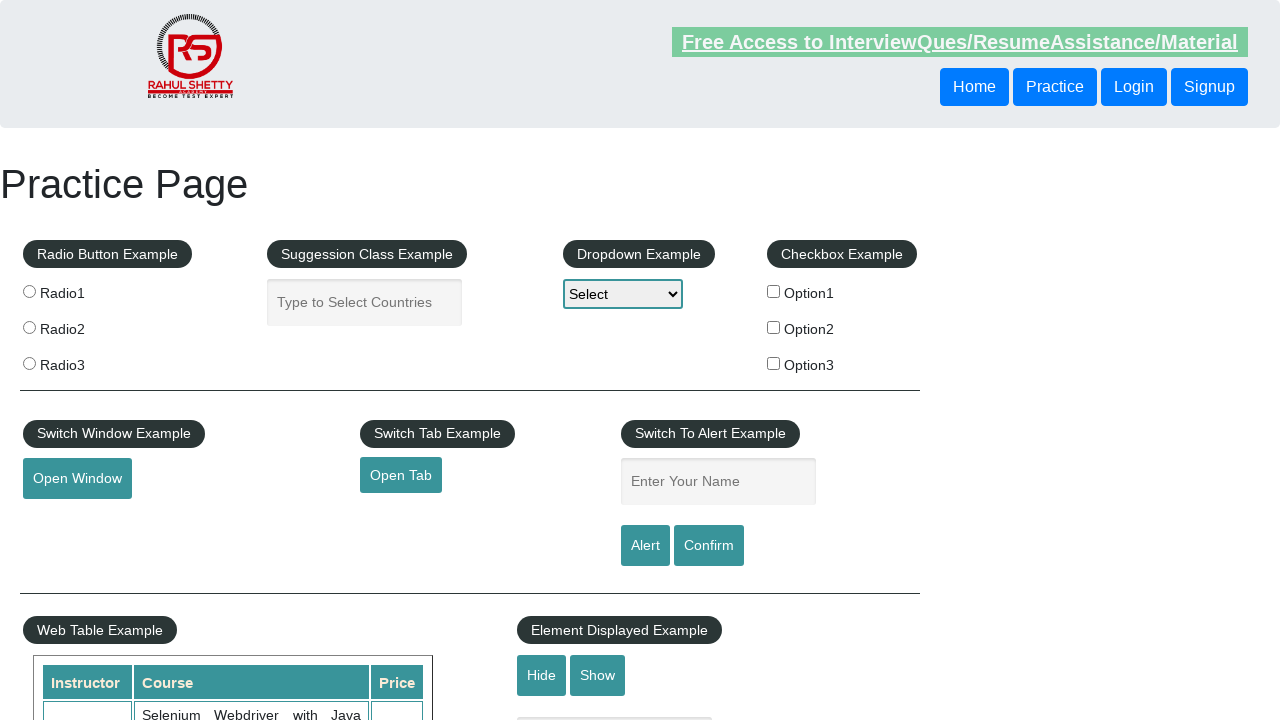

Navigated to URL: https://jmeter.apache.org/
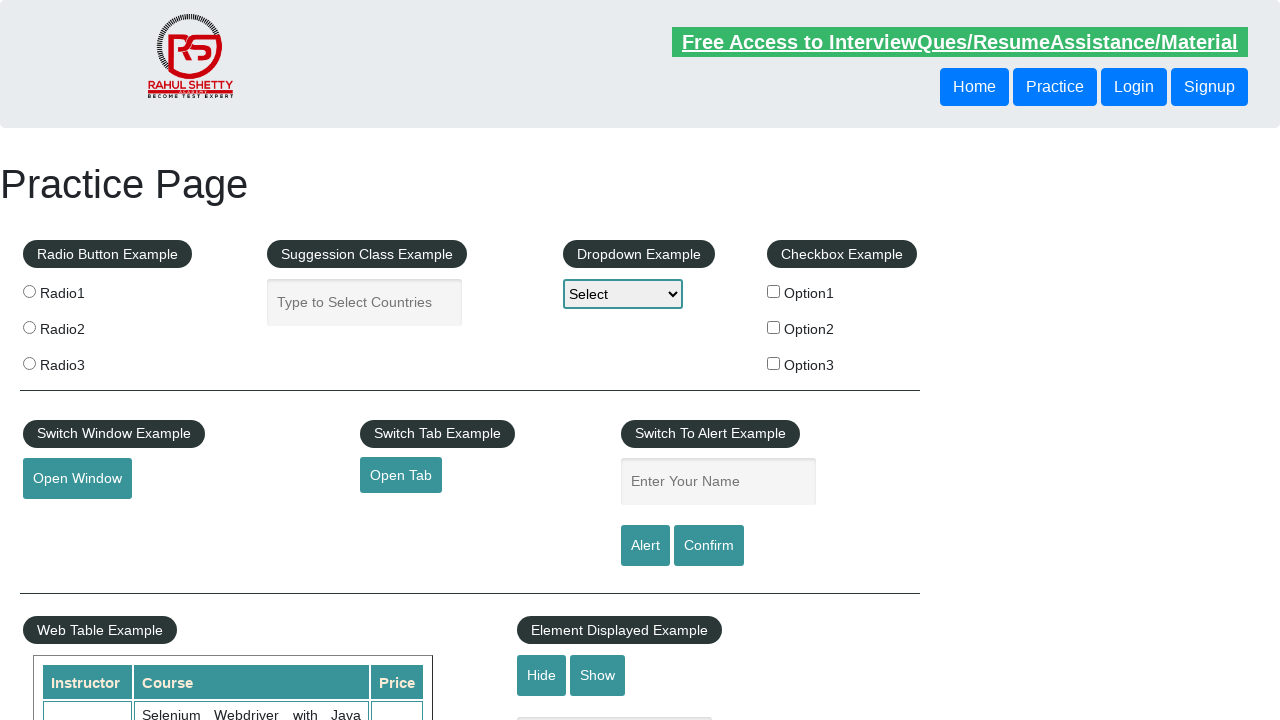

Brought page 1 to front
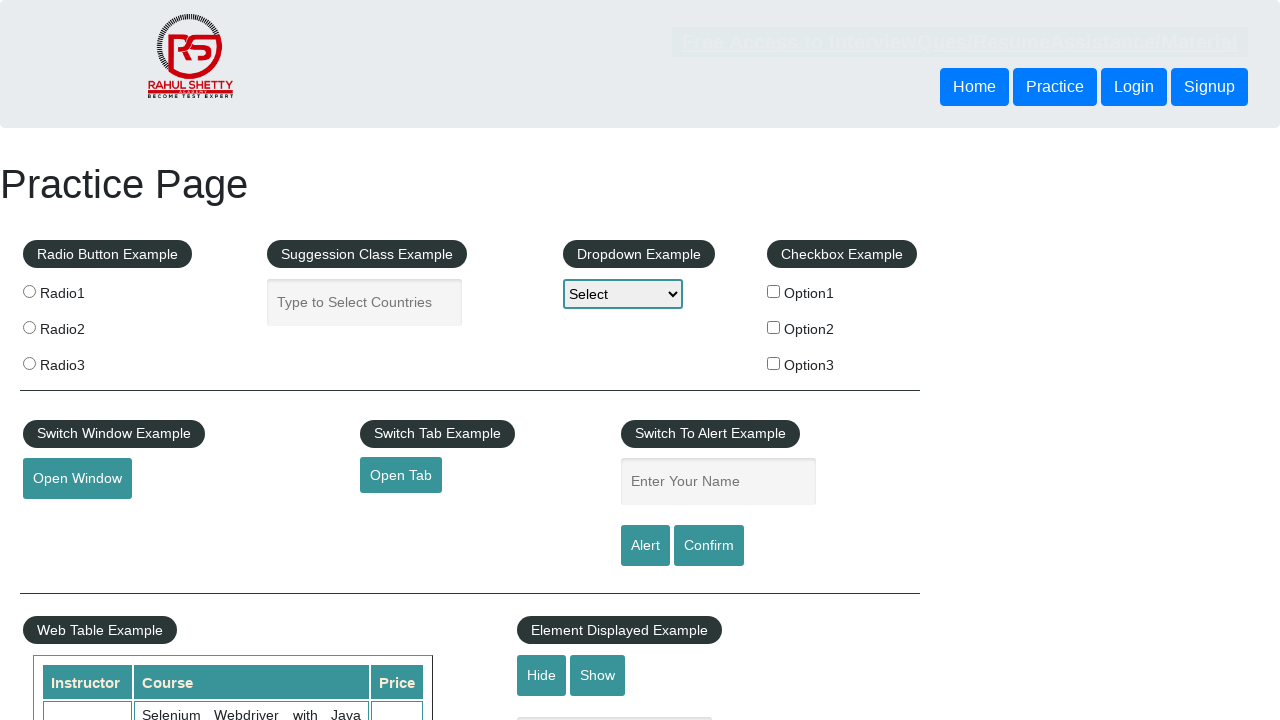

Waited for page 1 to reach 'domcontentloaded' state
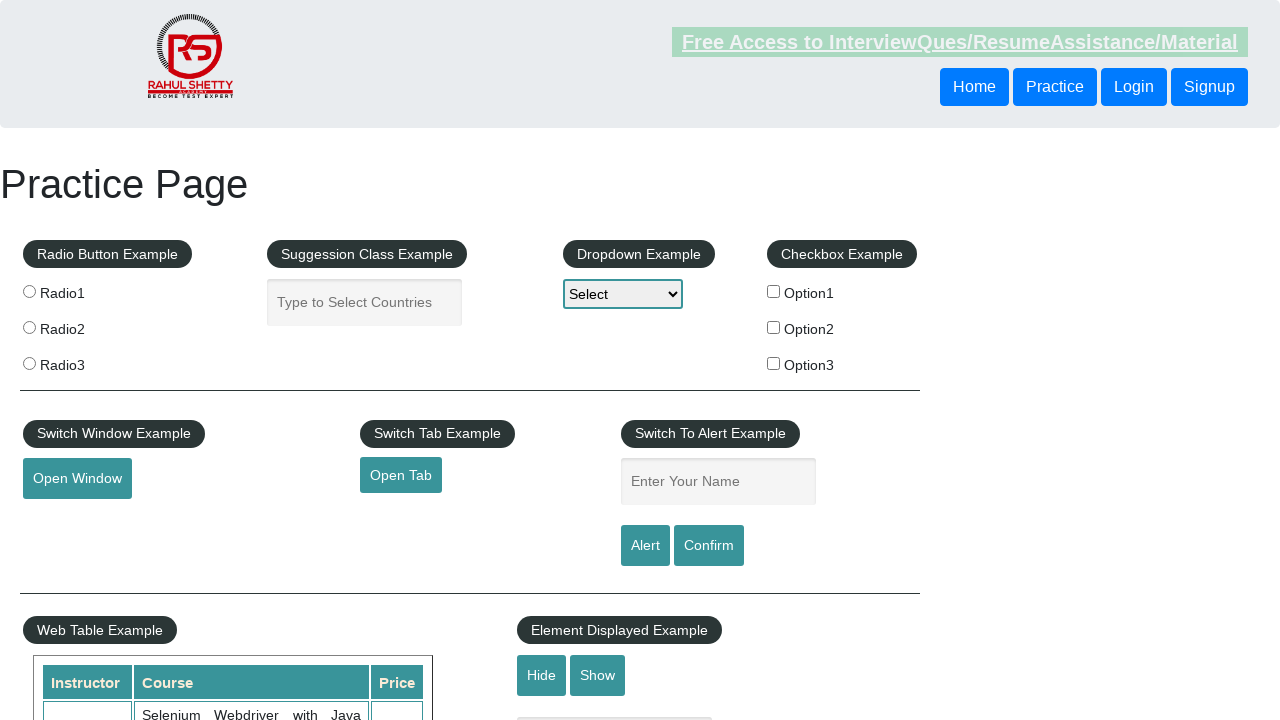

Brought page 2 to front
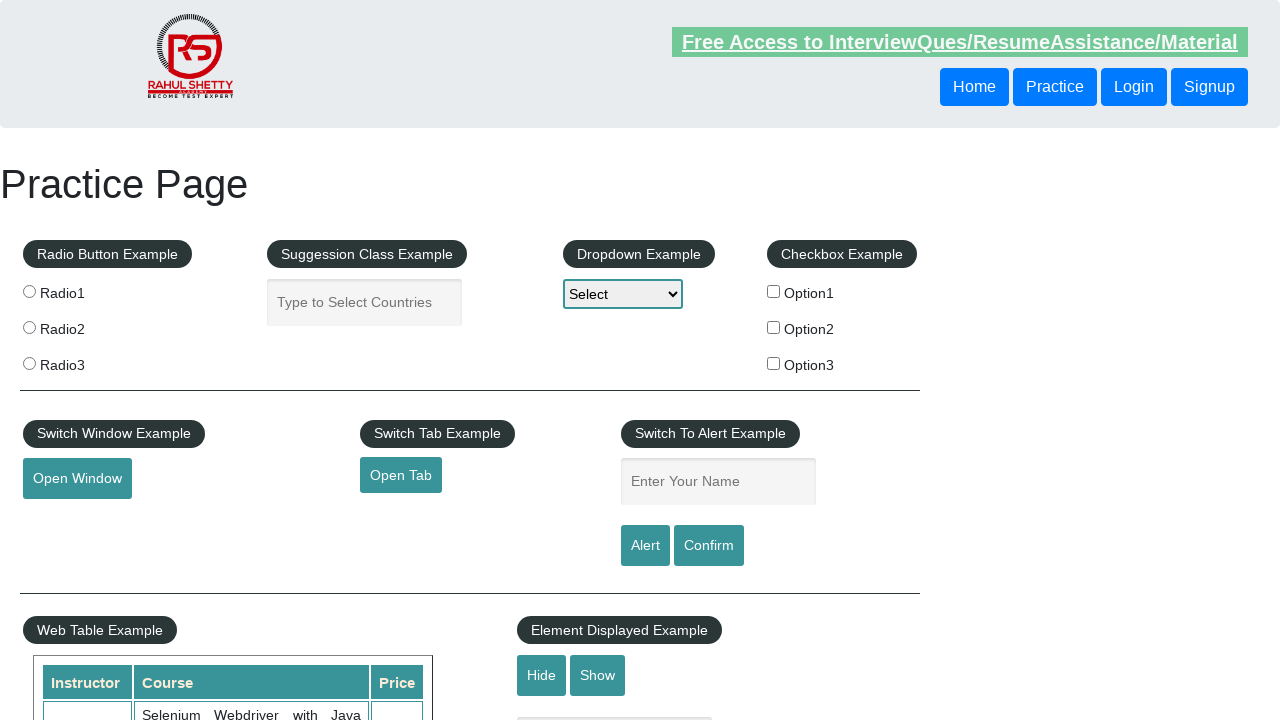

Waited for page 2 to reach 'domcontentloaded' state
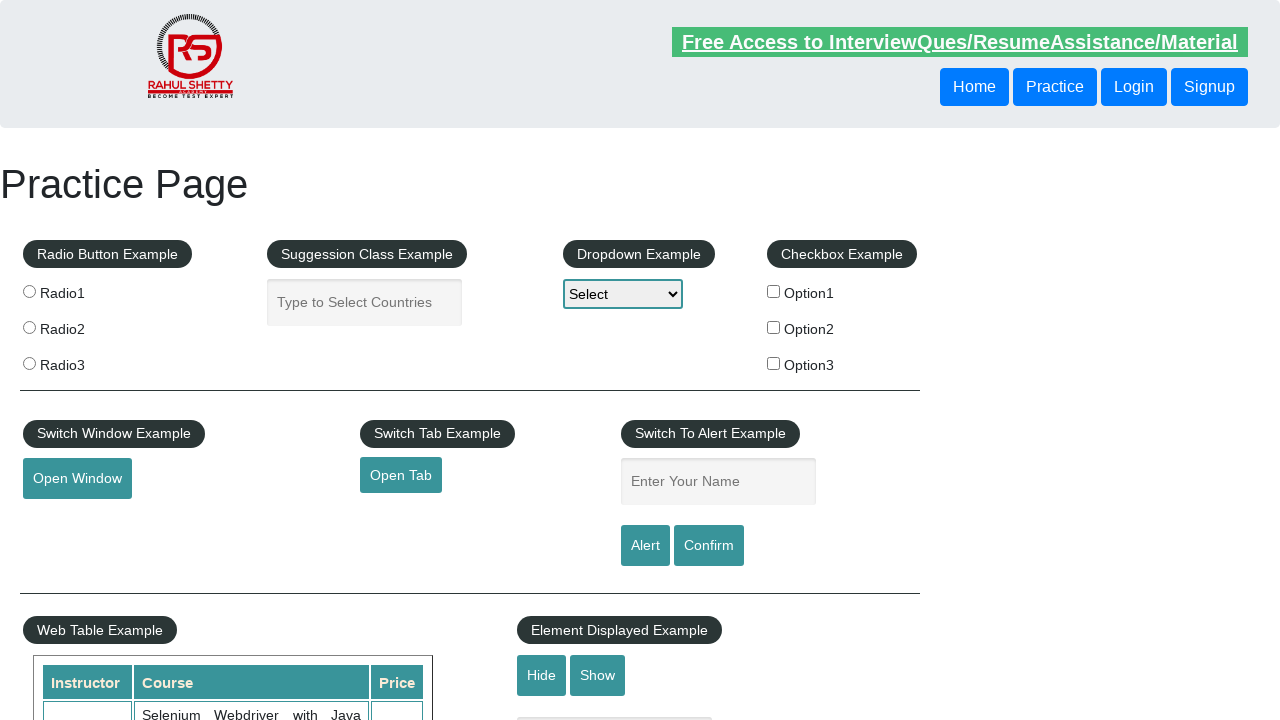

Brought page 3 to front
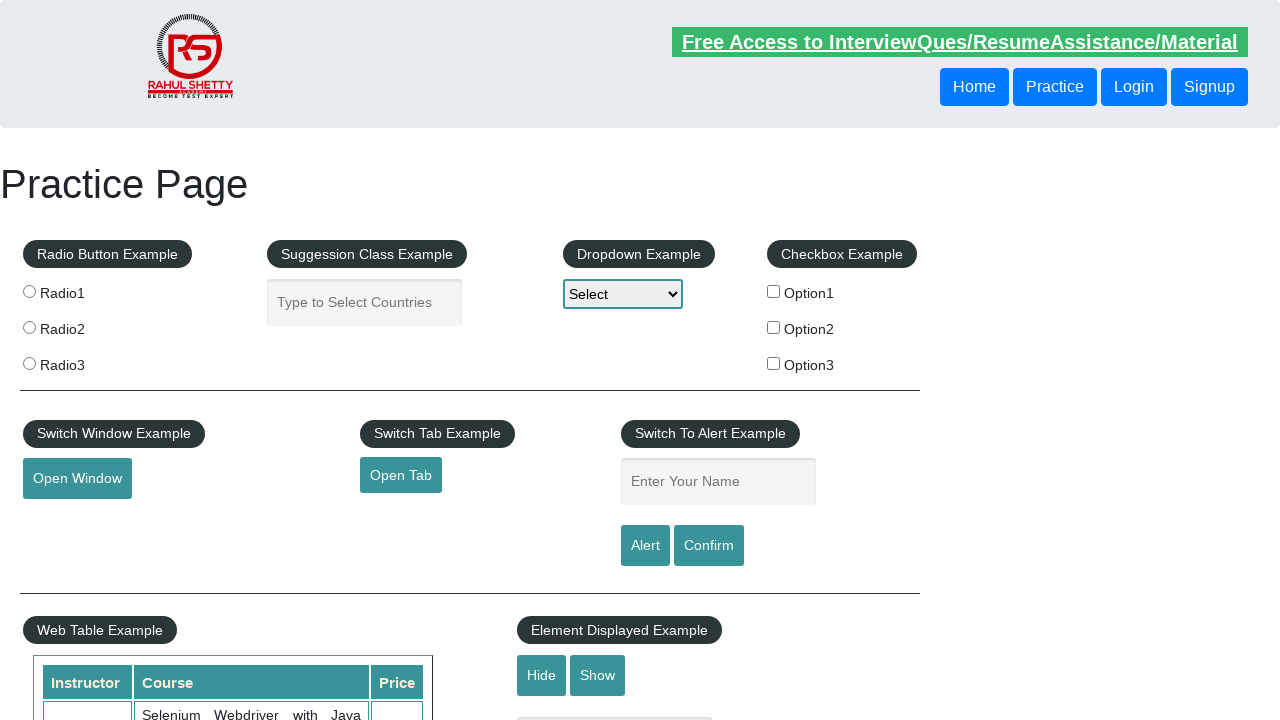

Waited for page 3 to reach 'domcontentloaded' state
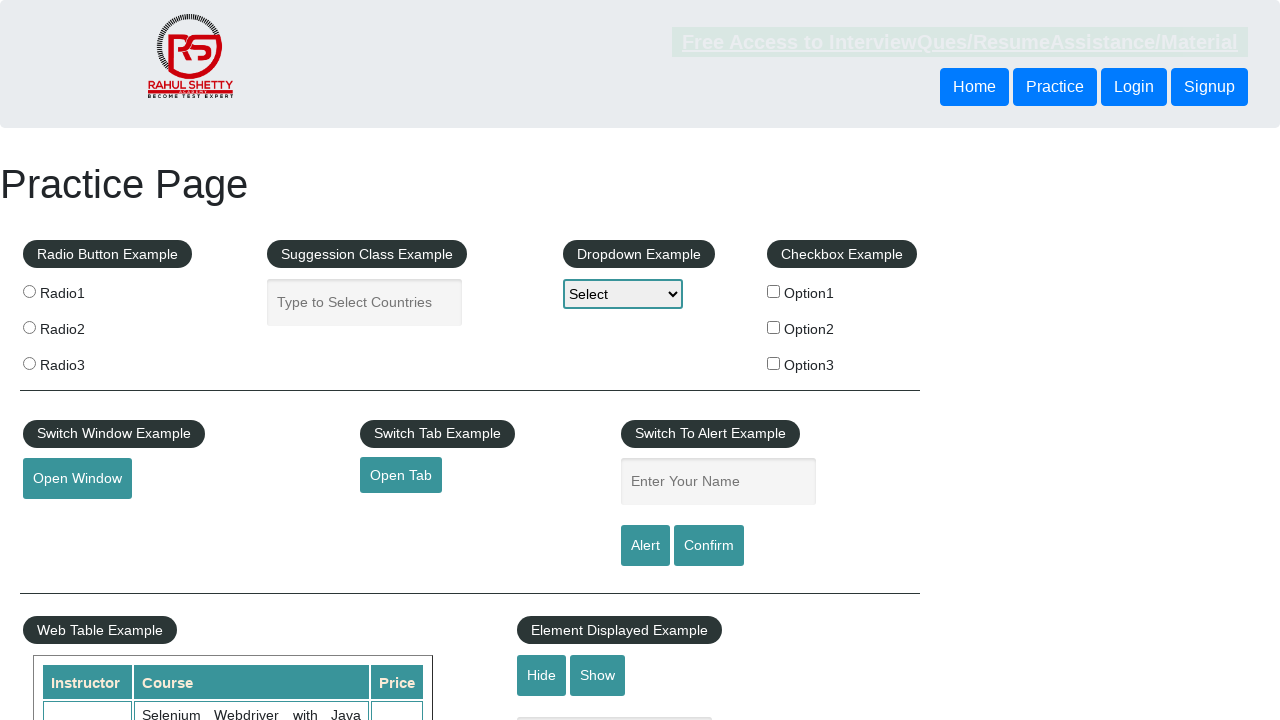

Brought page 4 to front
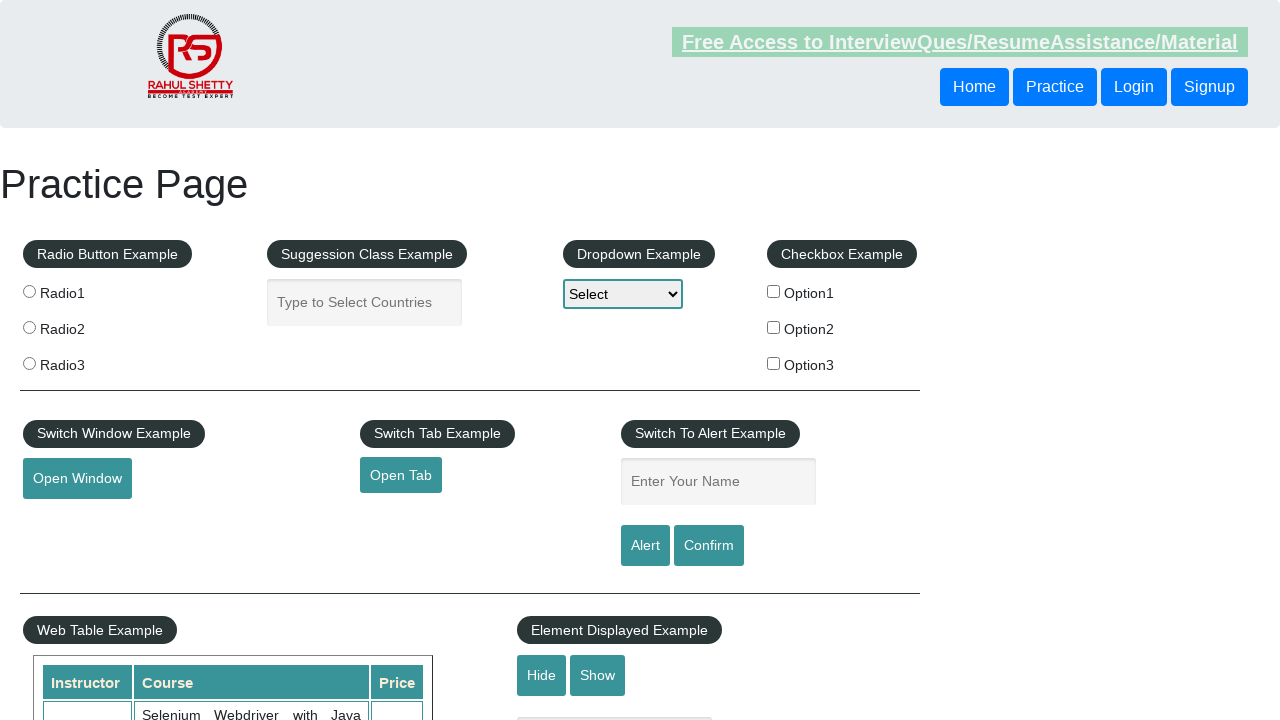

Waited for page 4 to reach 'domcontentloaded' state
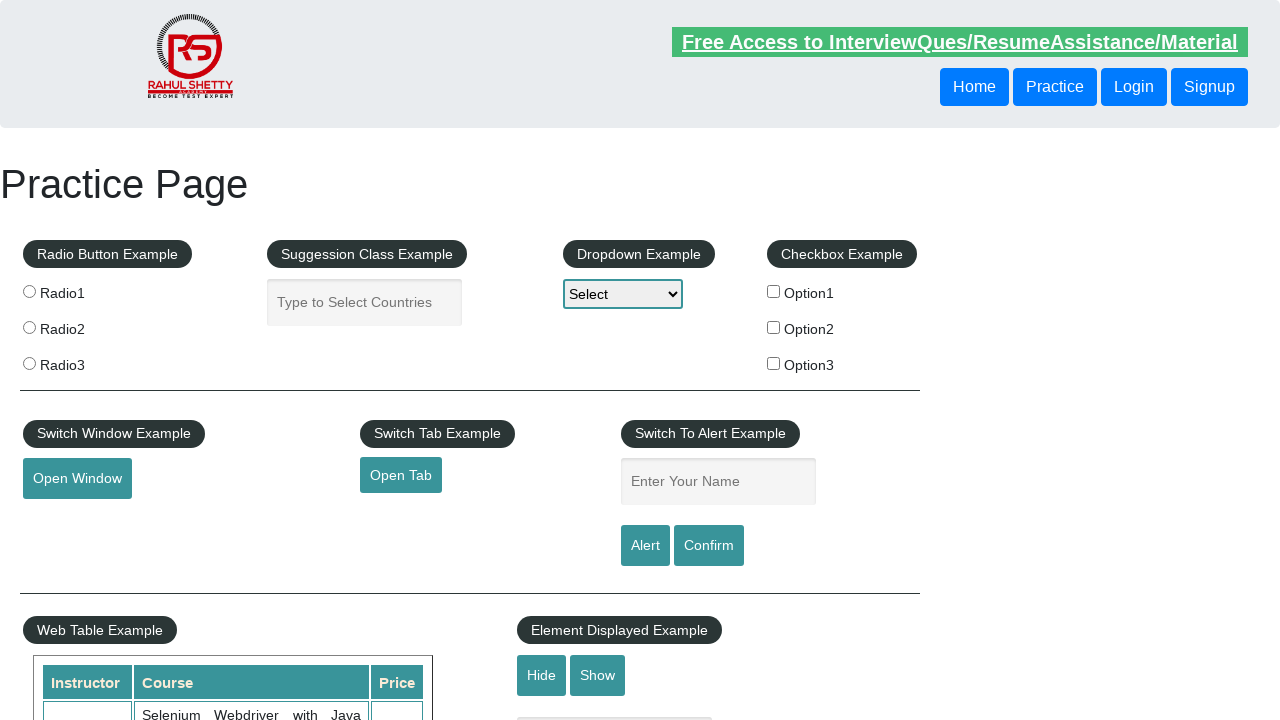

Closed page 1
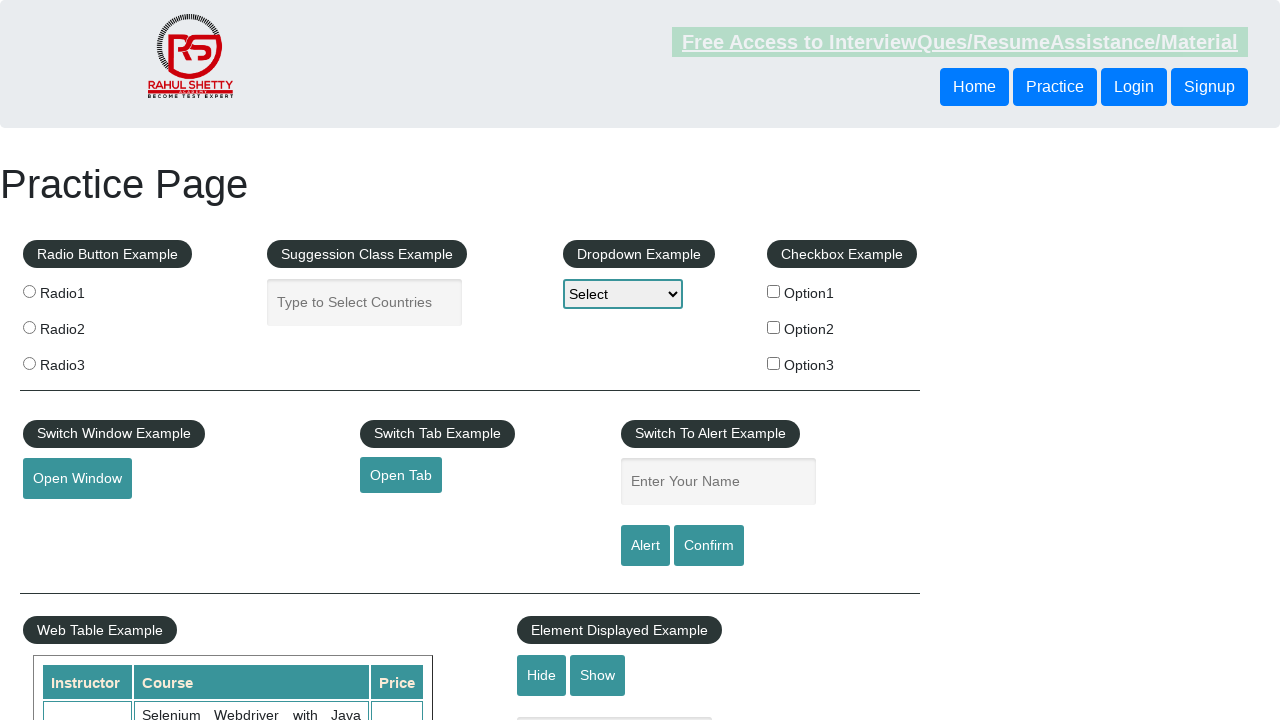

Closed page 2
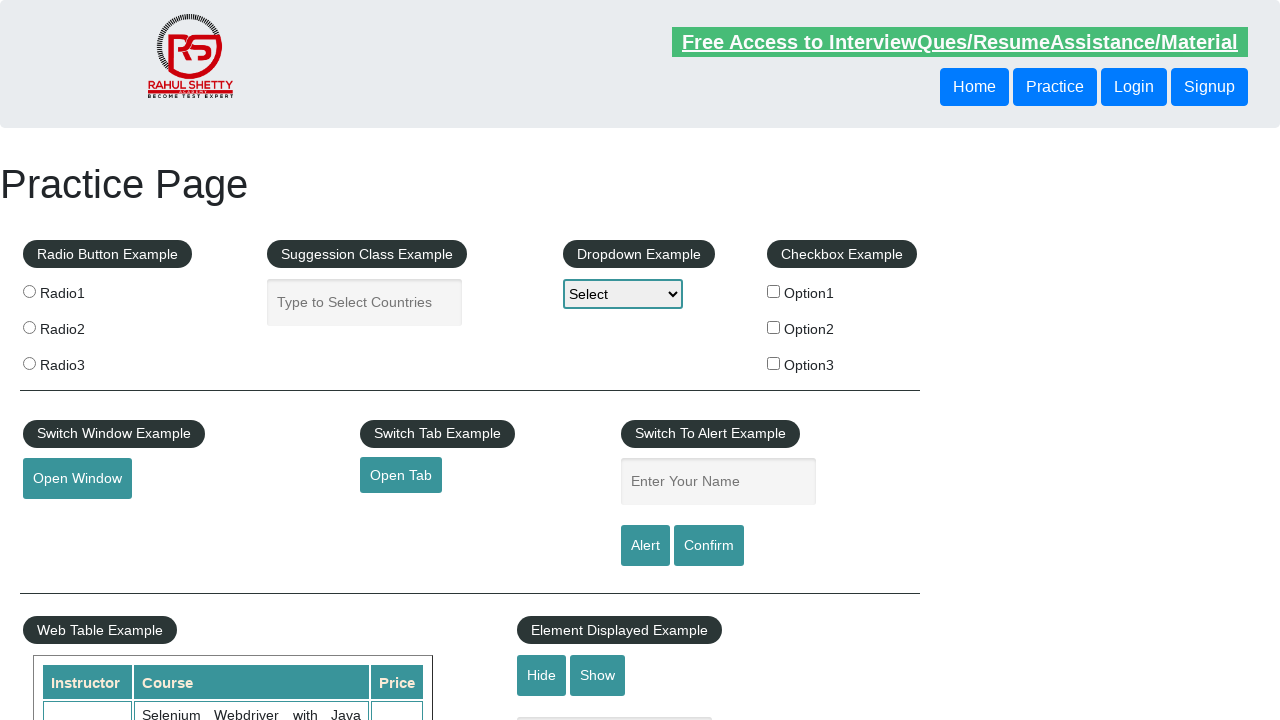

Closed page 3
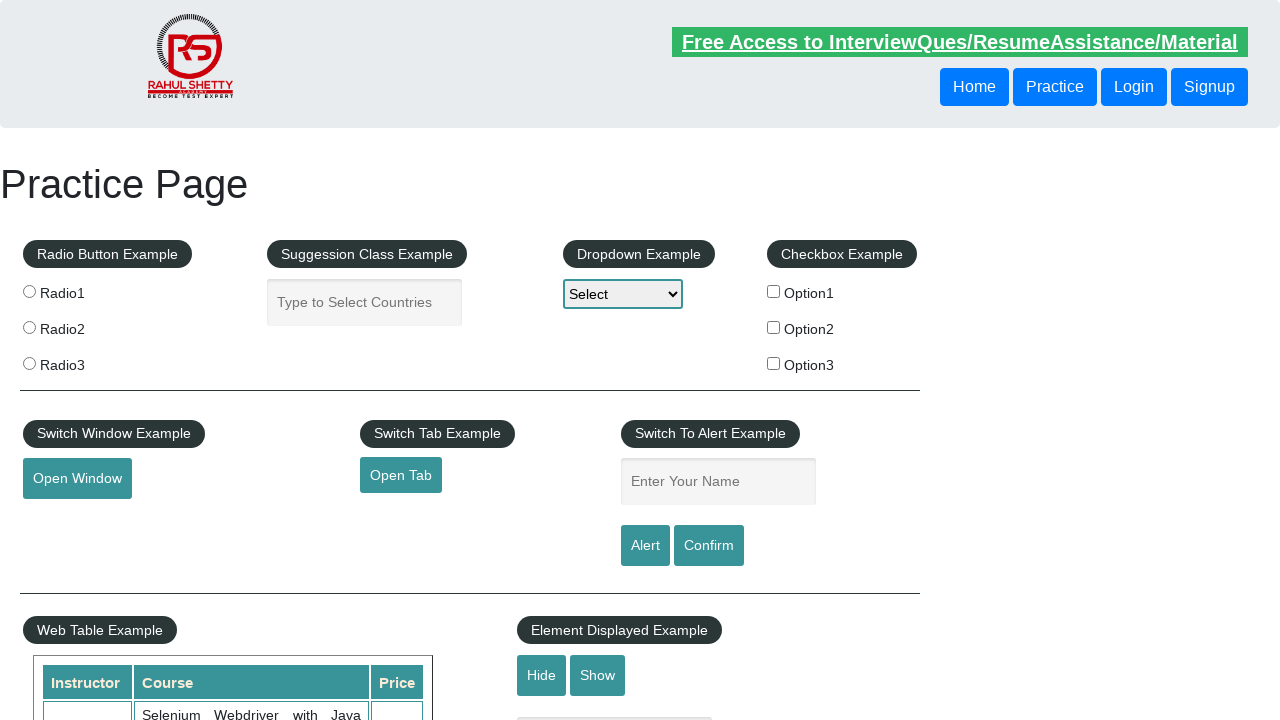

Closed page 4
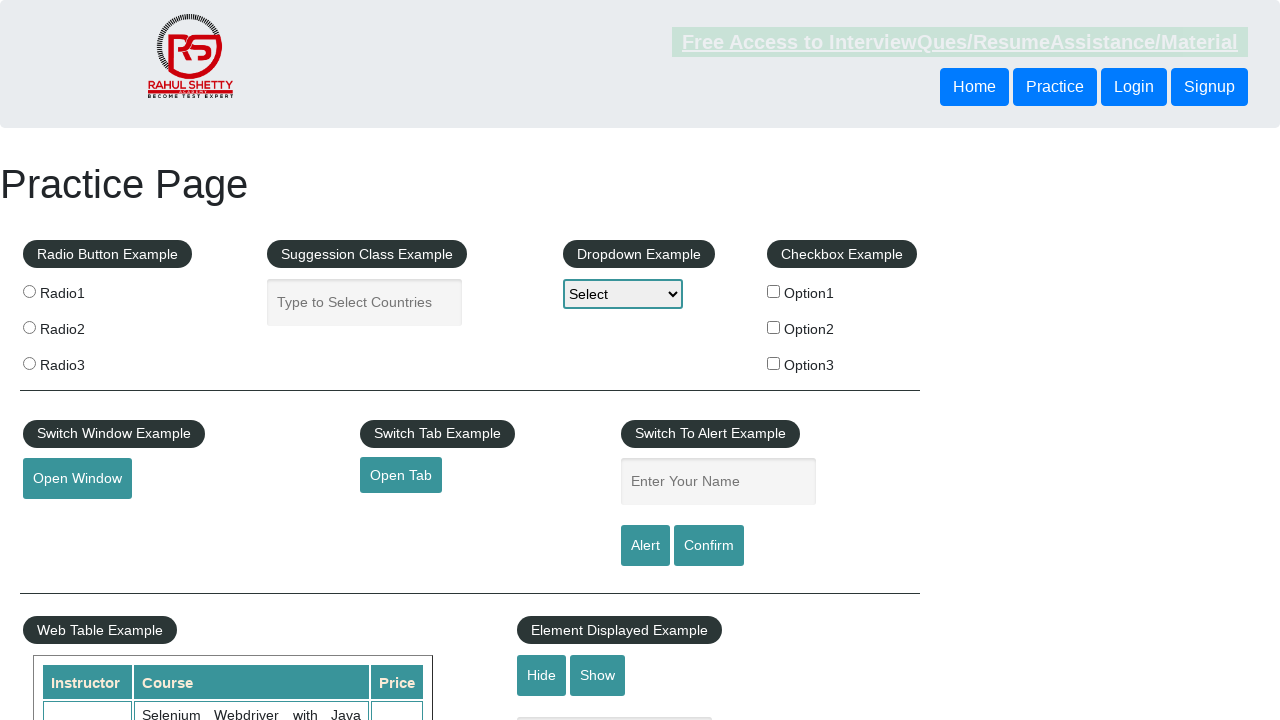

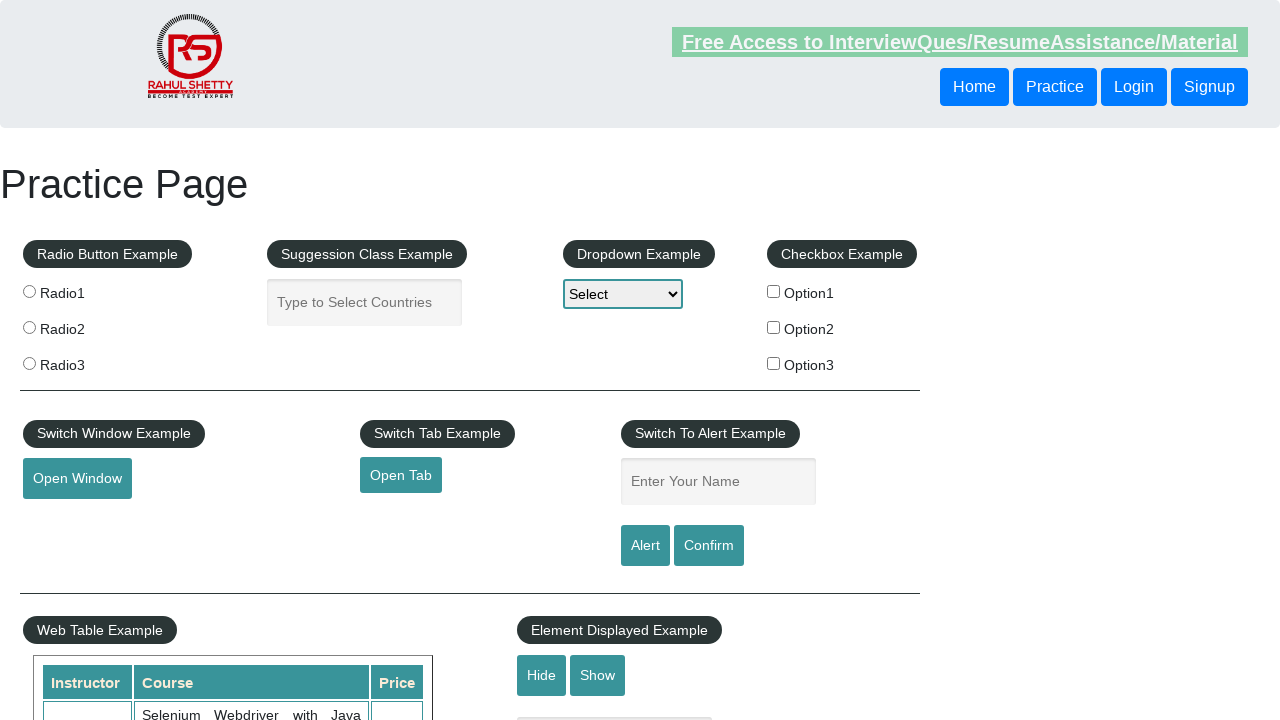